Tests the search functionality on a UniPython blog page by entering a search term and submitting the search form

Starting URL: https://unipython.com/los-mejores-ide-python-instalar-python-os-window-linux/

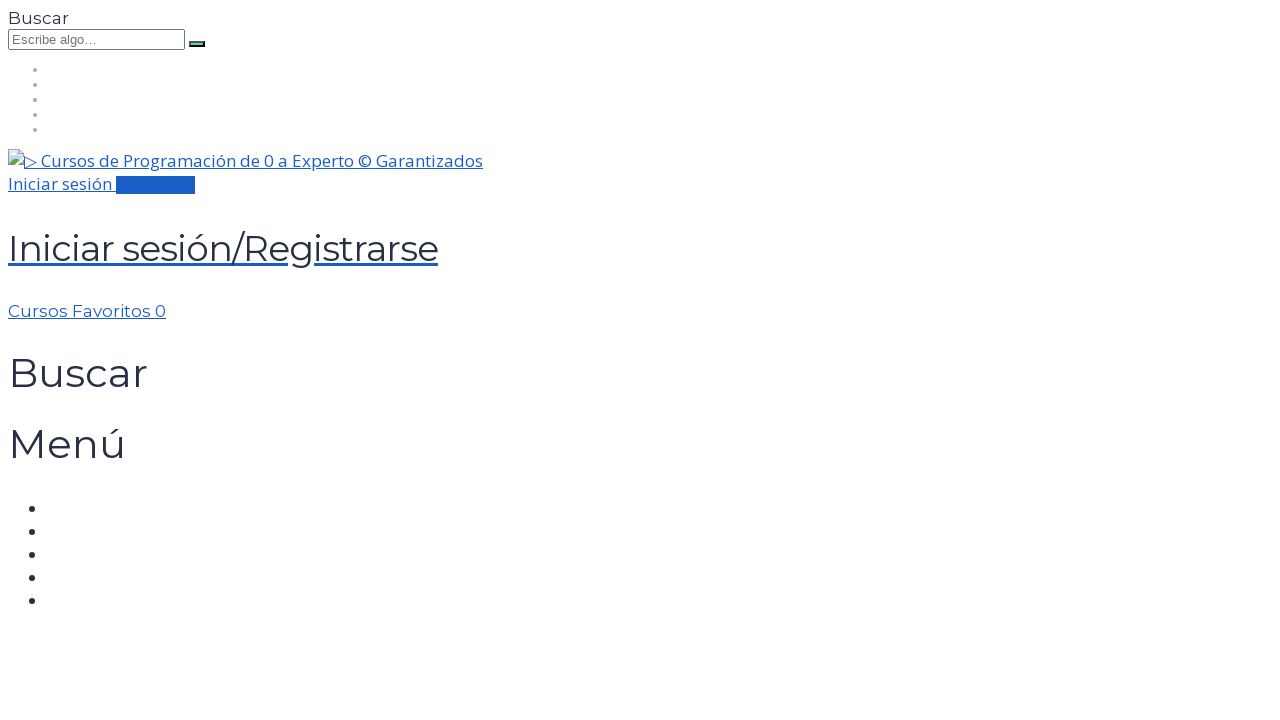

Search box element loaded on UniPython blog page
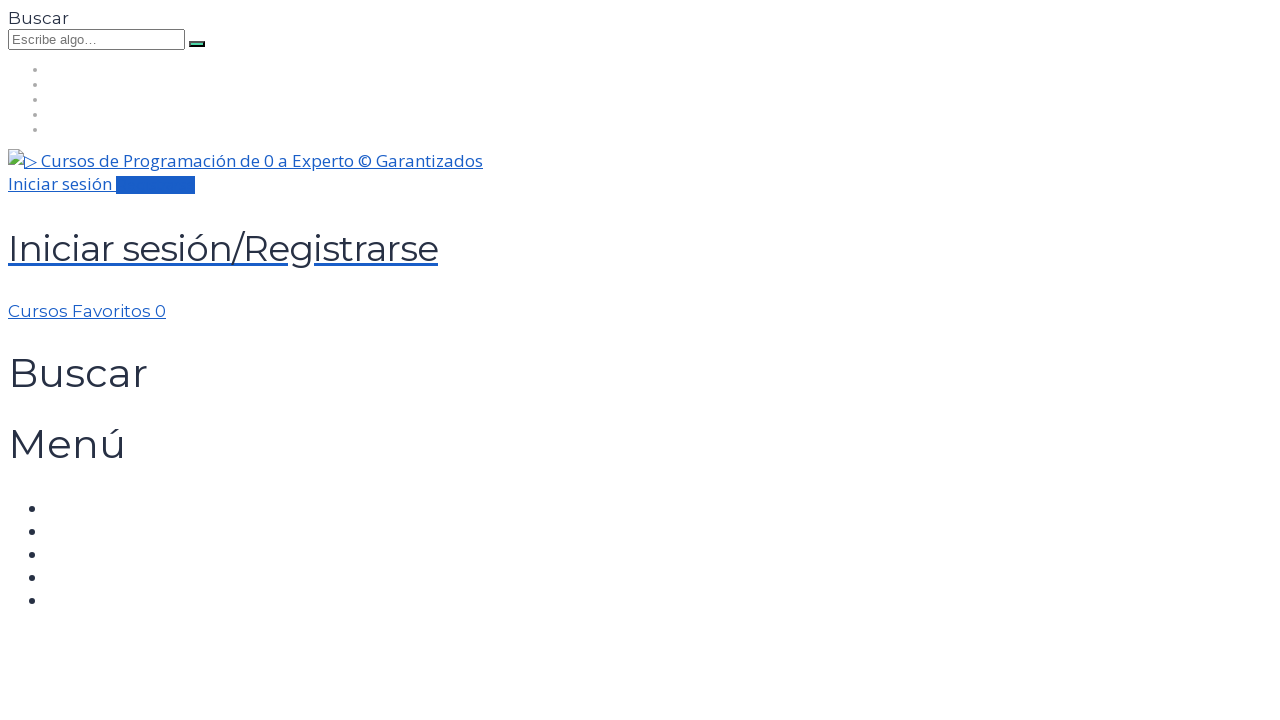

Entered search term 'aprender' in search box on input[name='s']
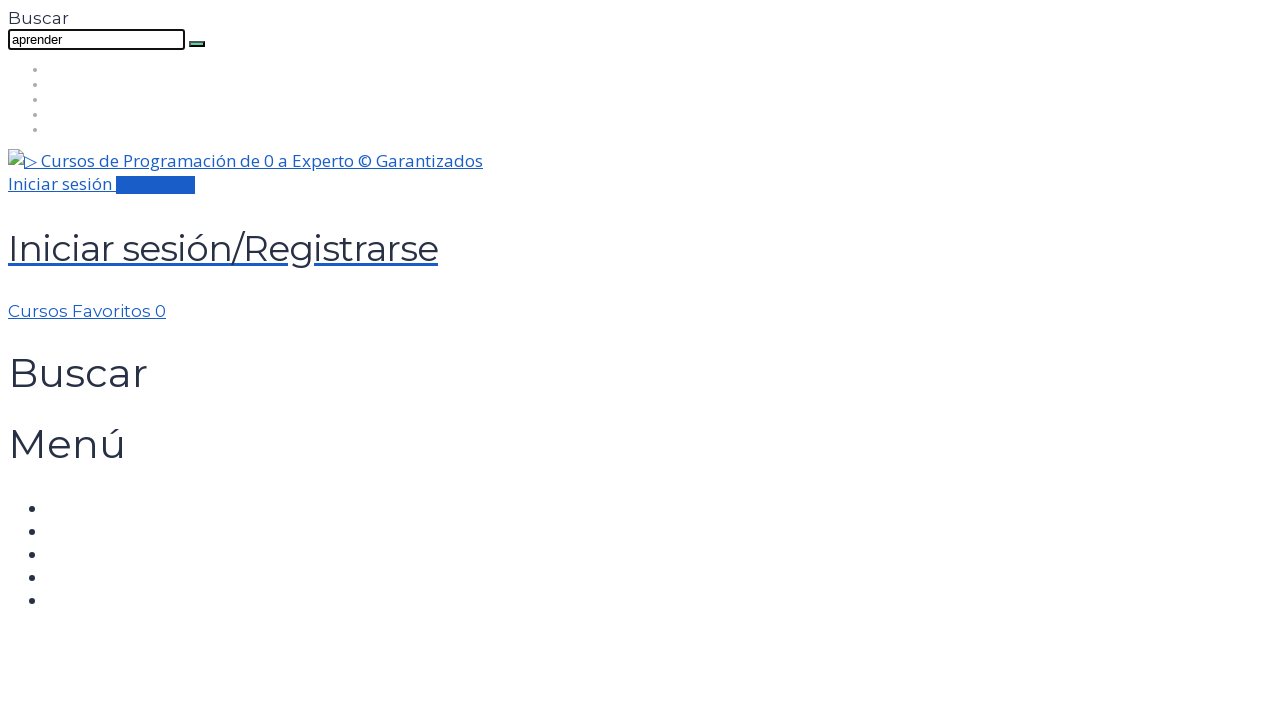

Submitted search form by pressing Enter on input[name='s']
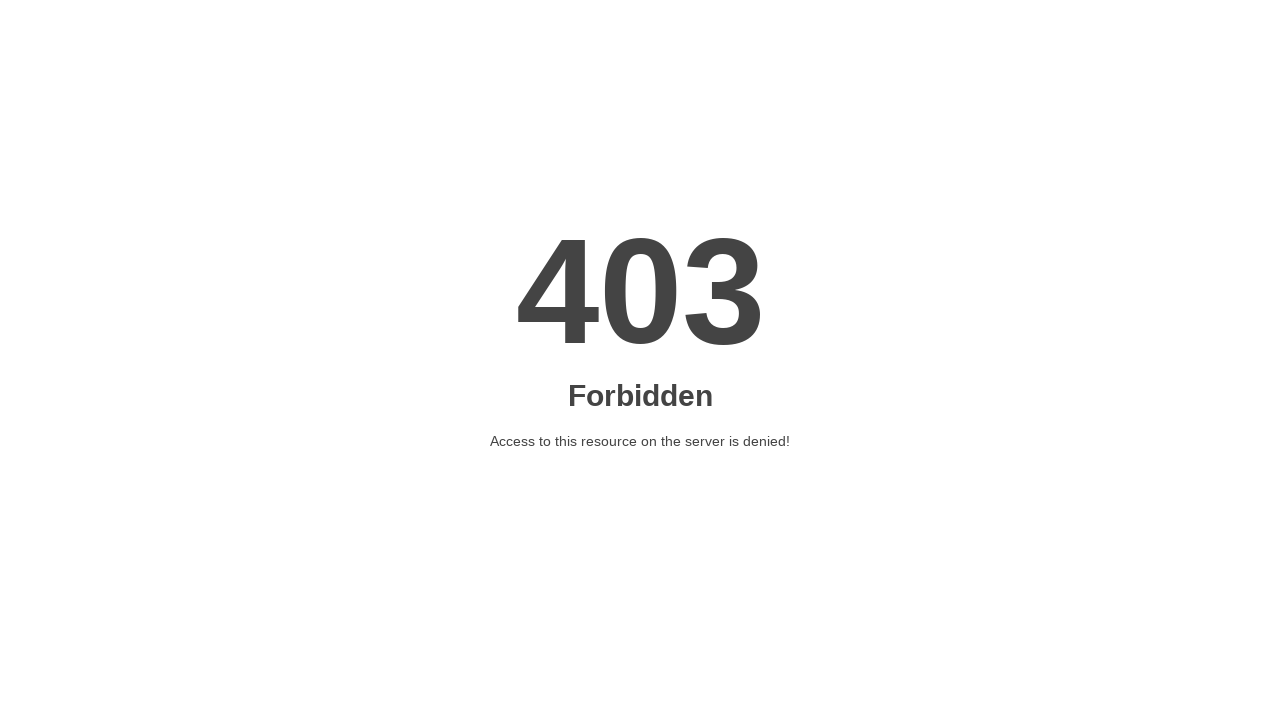

Search results page finished loading
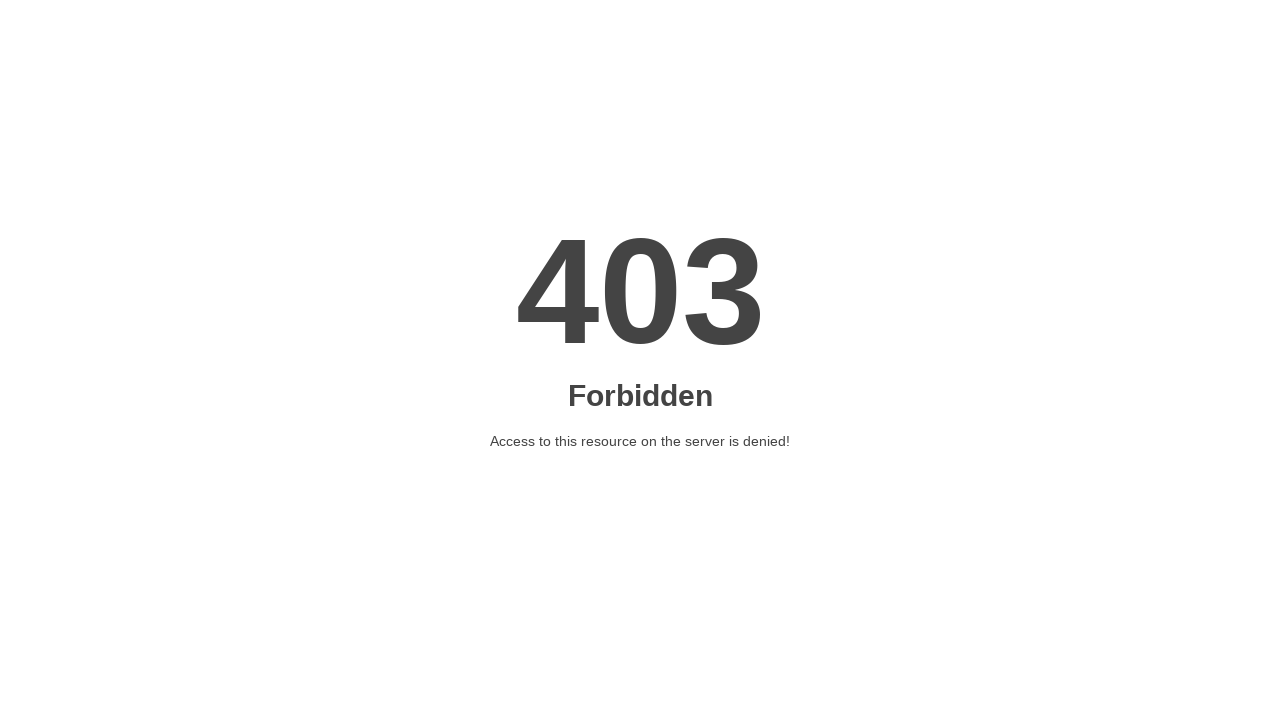

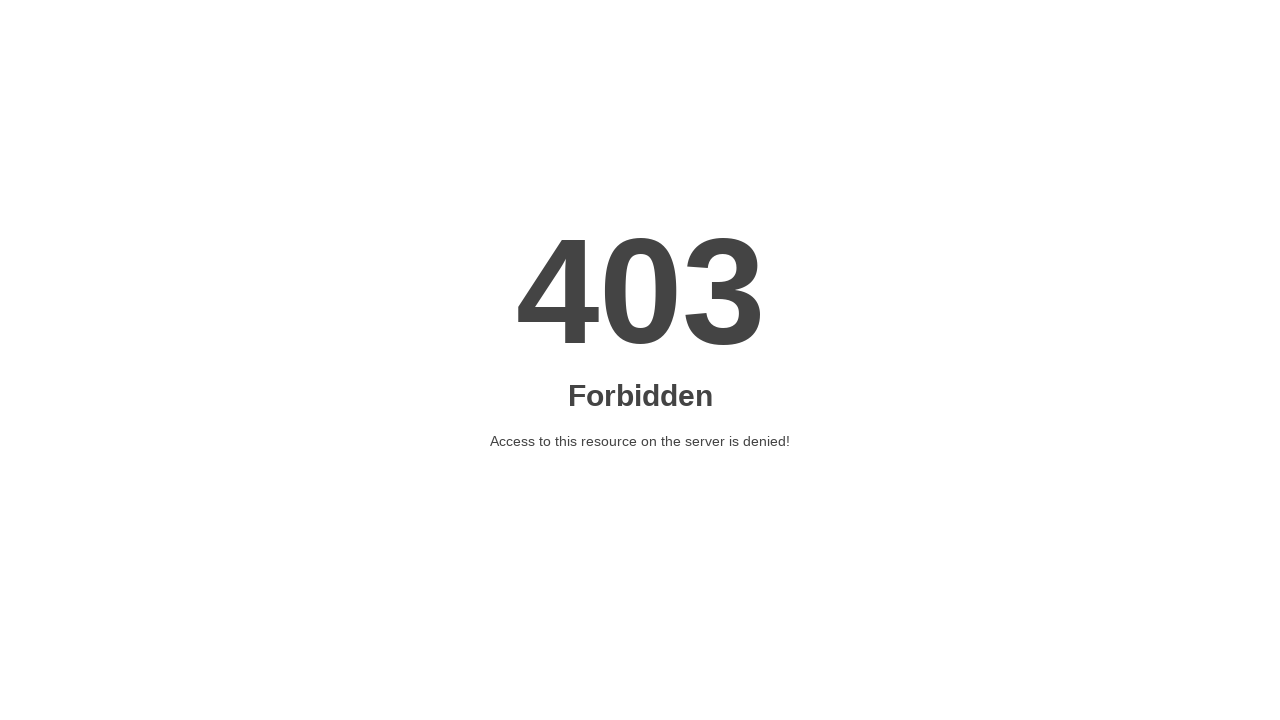